Tests dropdown selection functionality using different methods - selecting by visible text, index, and value on a select menu

Starting URL: https://demoqa.com/select-menu

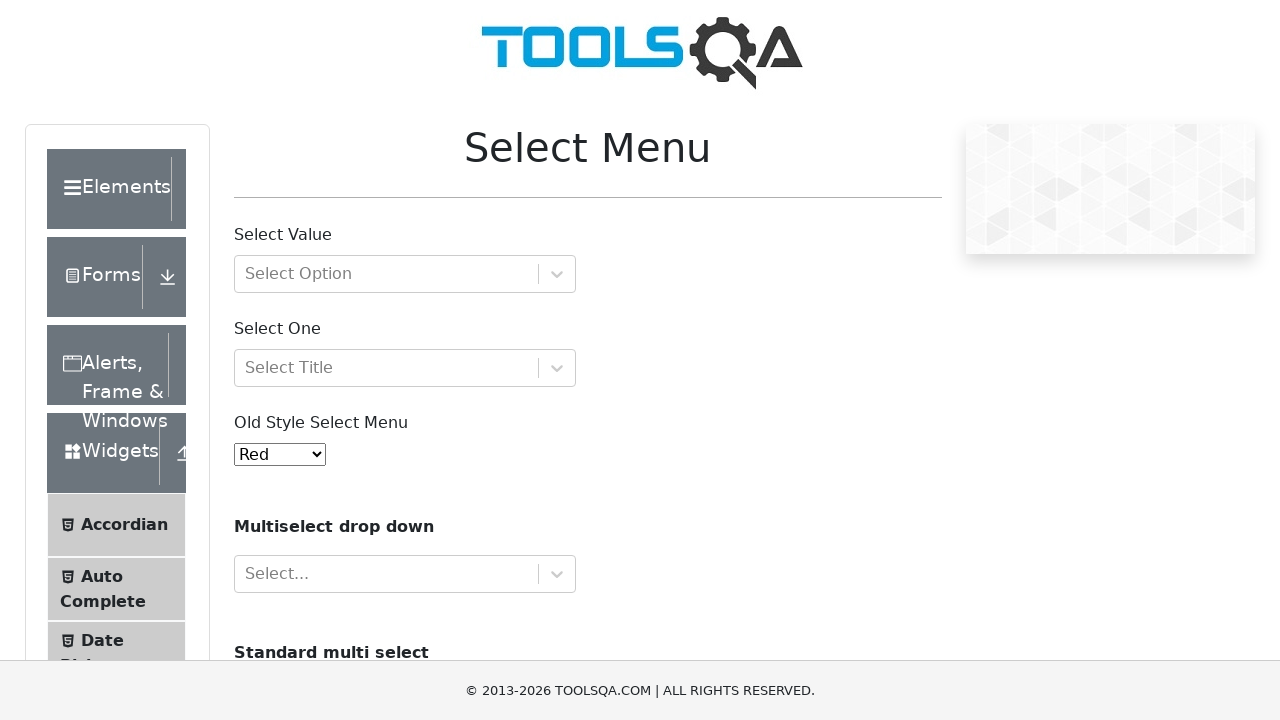

Located dropdown element with id 'oldSelectMenu'
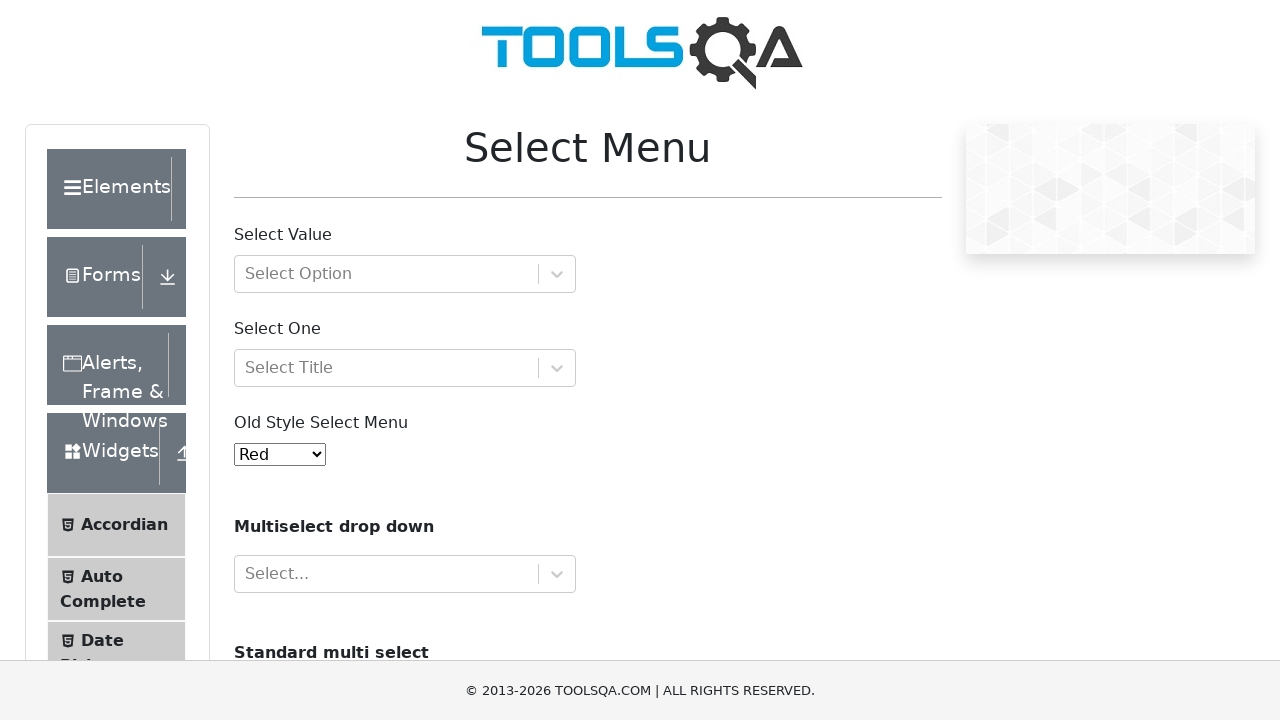

Verified initial dropdown selection is 'Red'
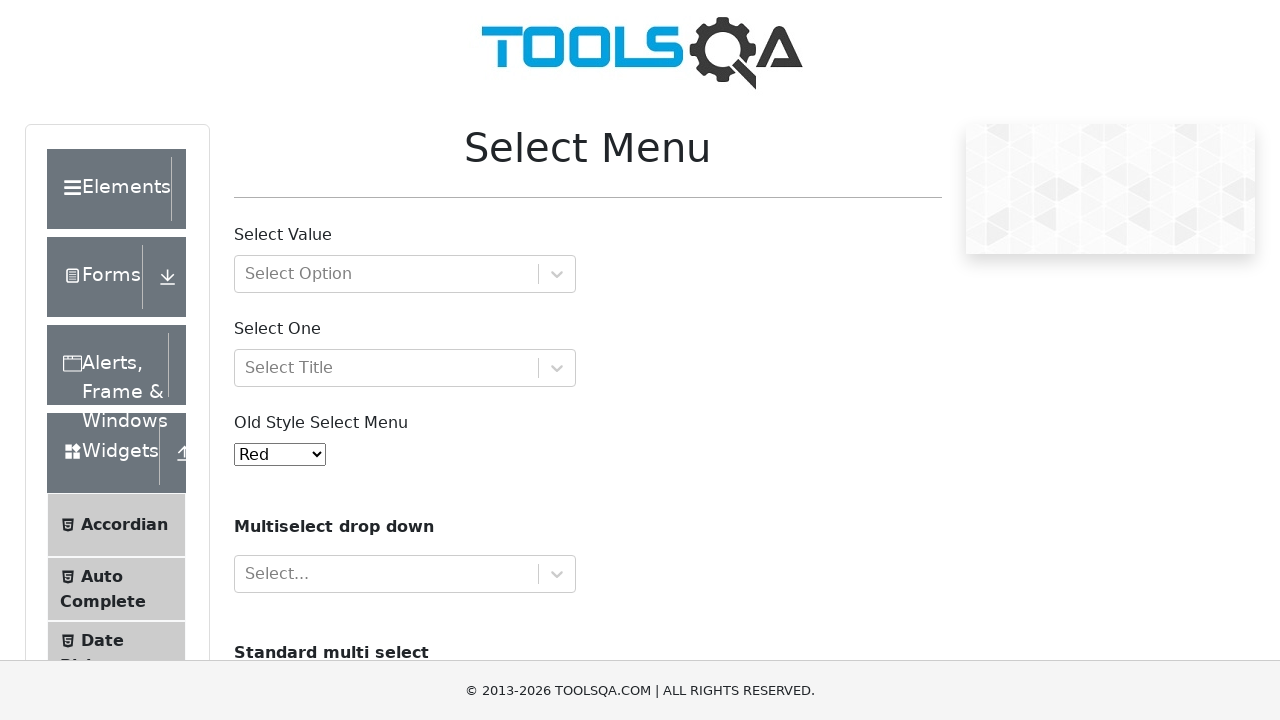

Selected 'Black' by visible text label on #oldSelectMenu
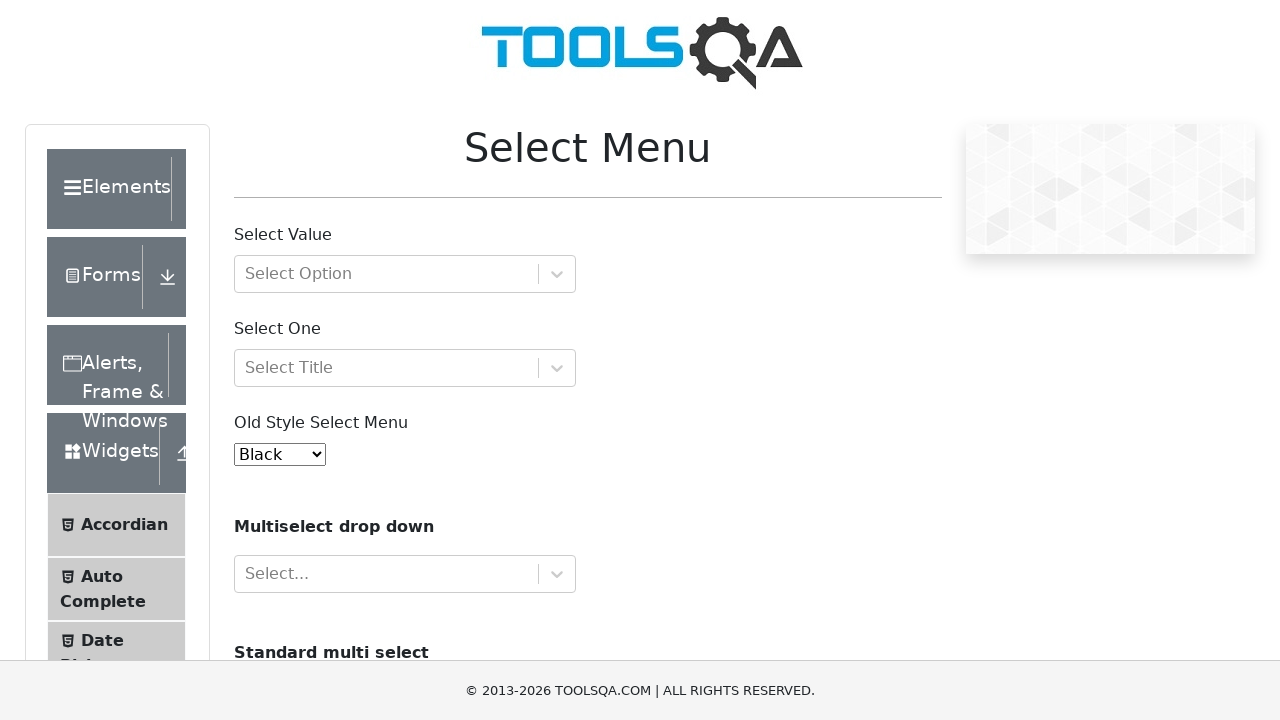

Verified that 'Black' was successfully selected
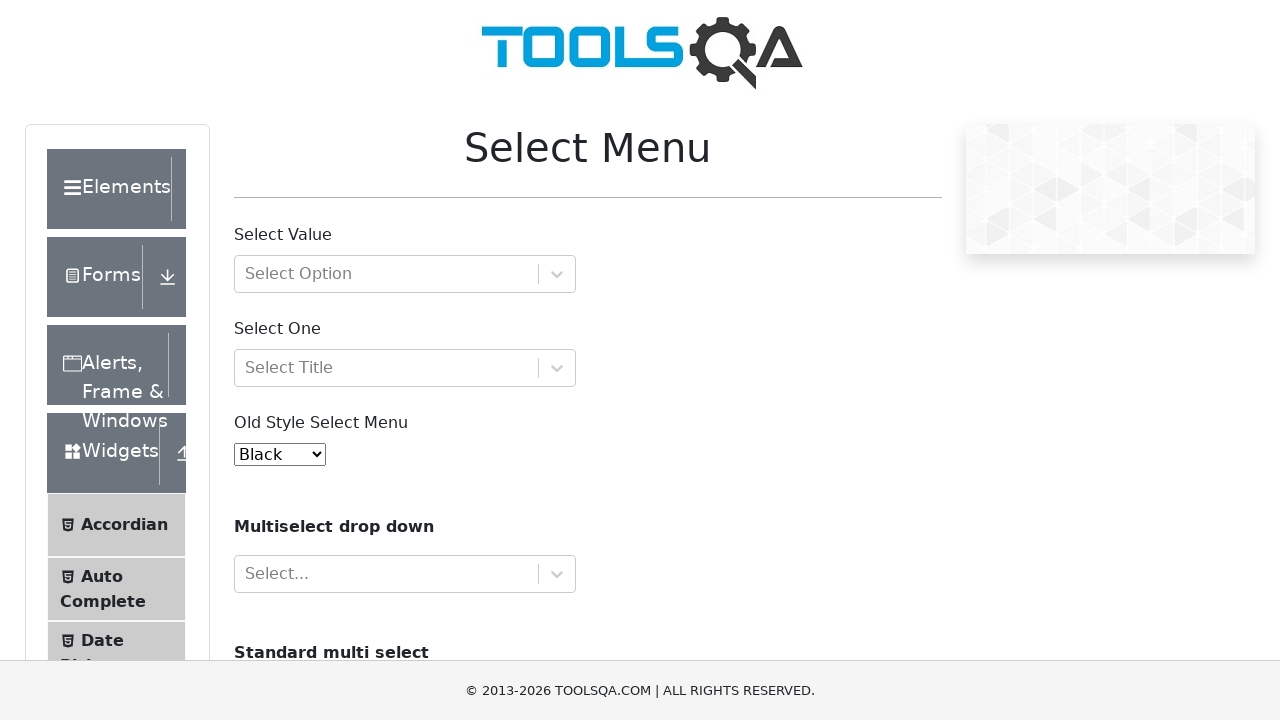

Selected option at index 6 for 'White' on #oldSelectMenu
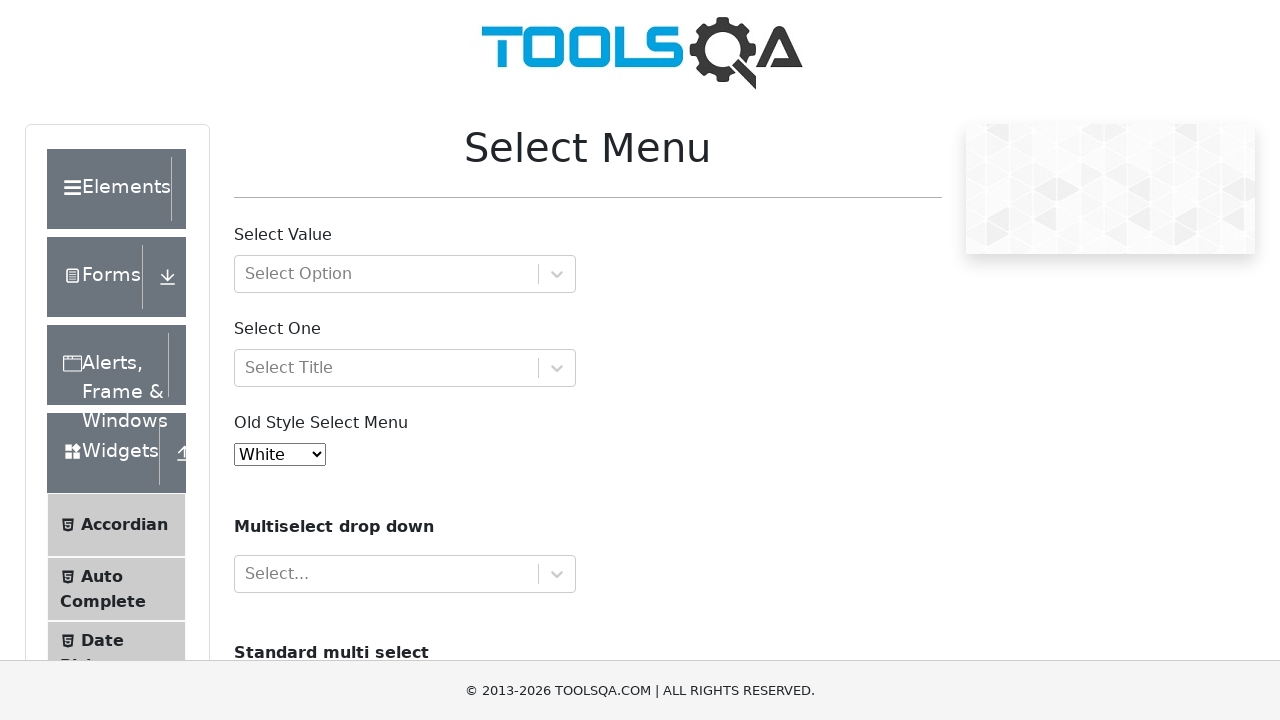

Verified that 'White' was successfully selected
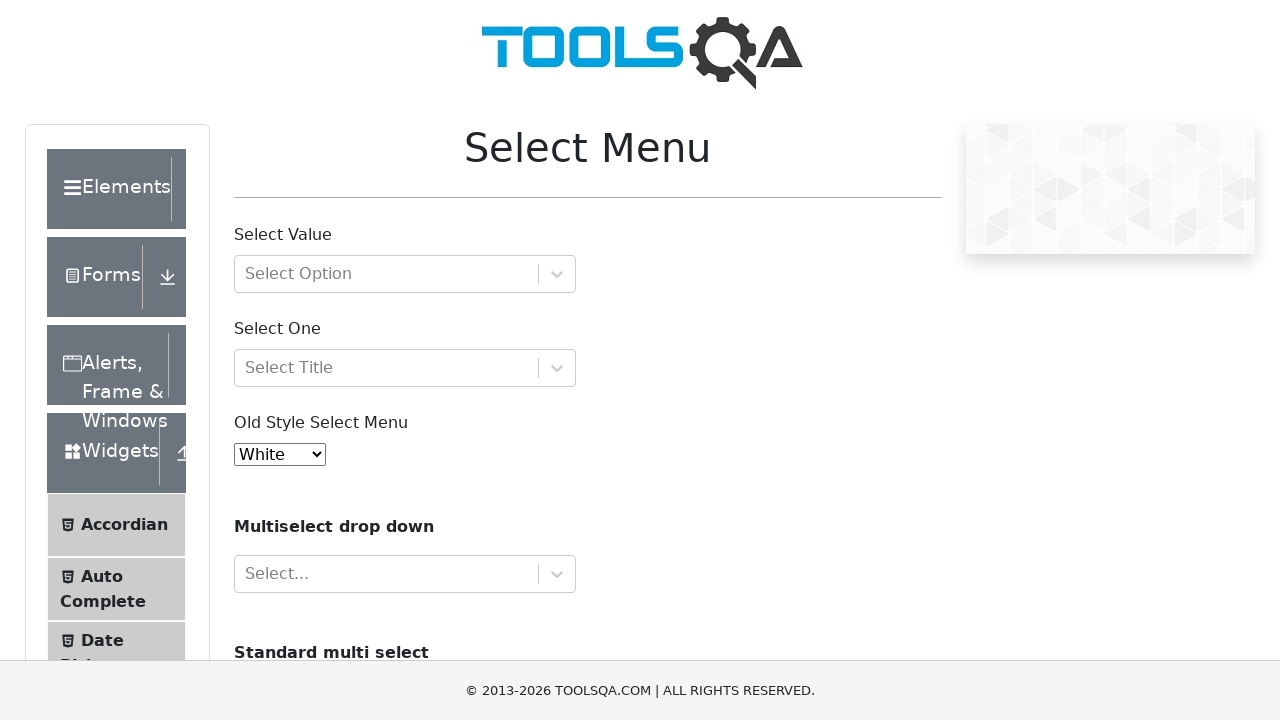

Selected option with value '3' for 'Yellow' on #oldSelectMenu
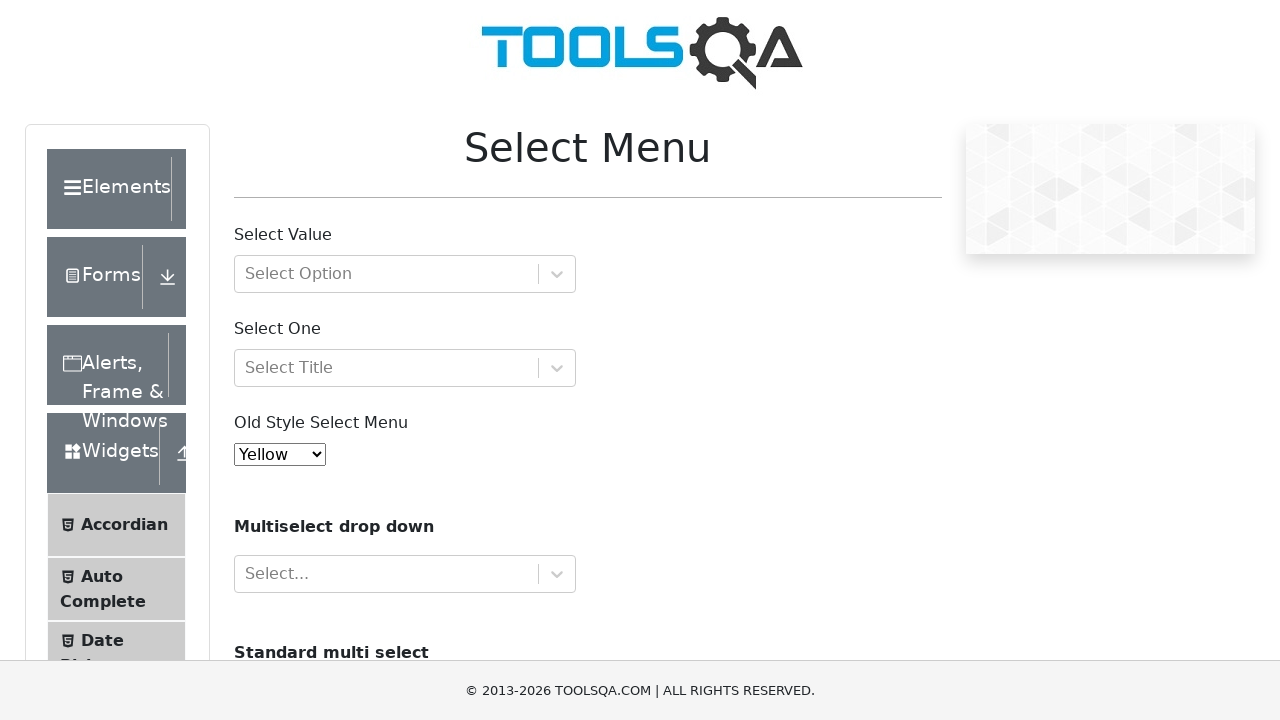

Verified that 'Yellow' was successfully selected
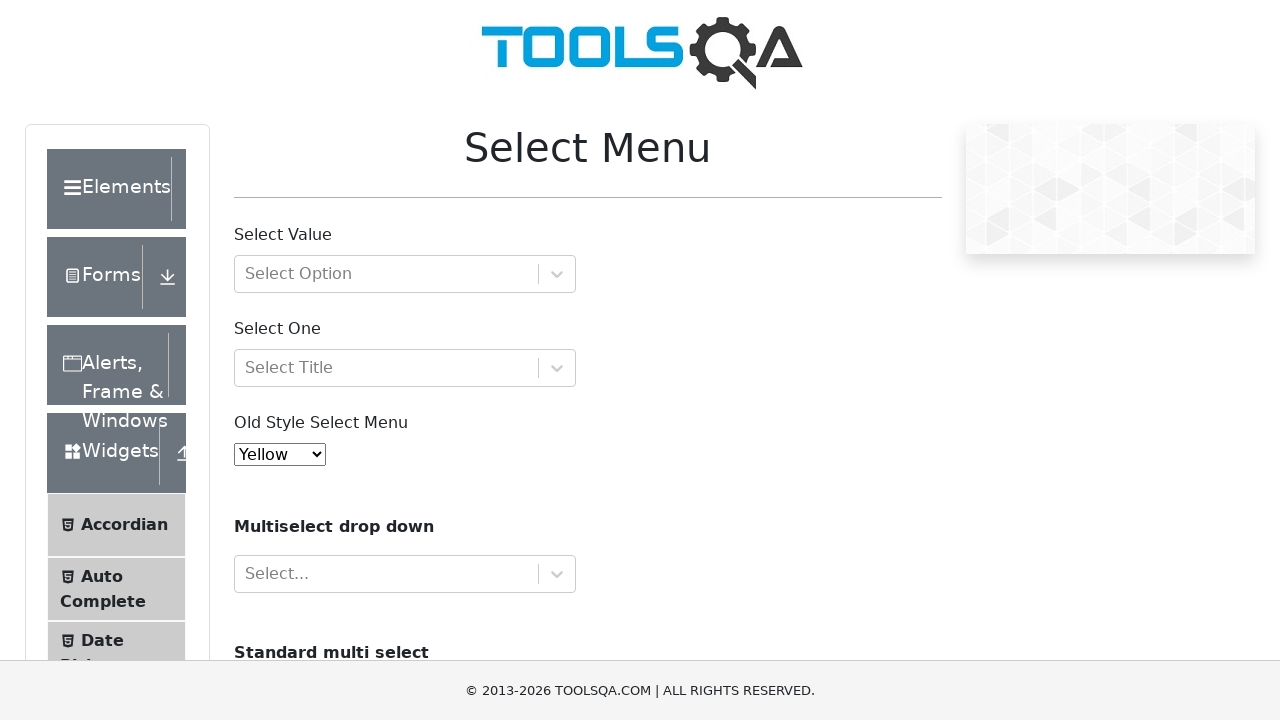

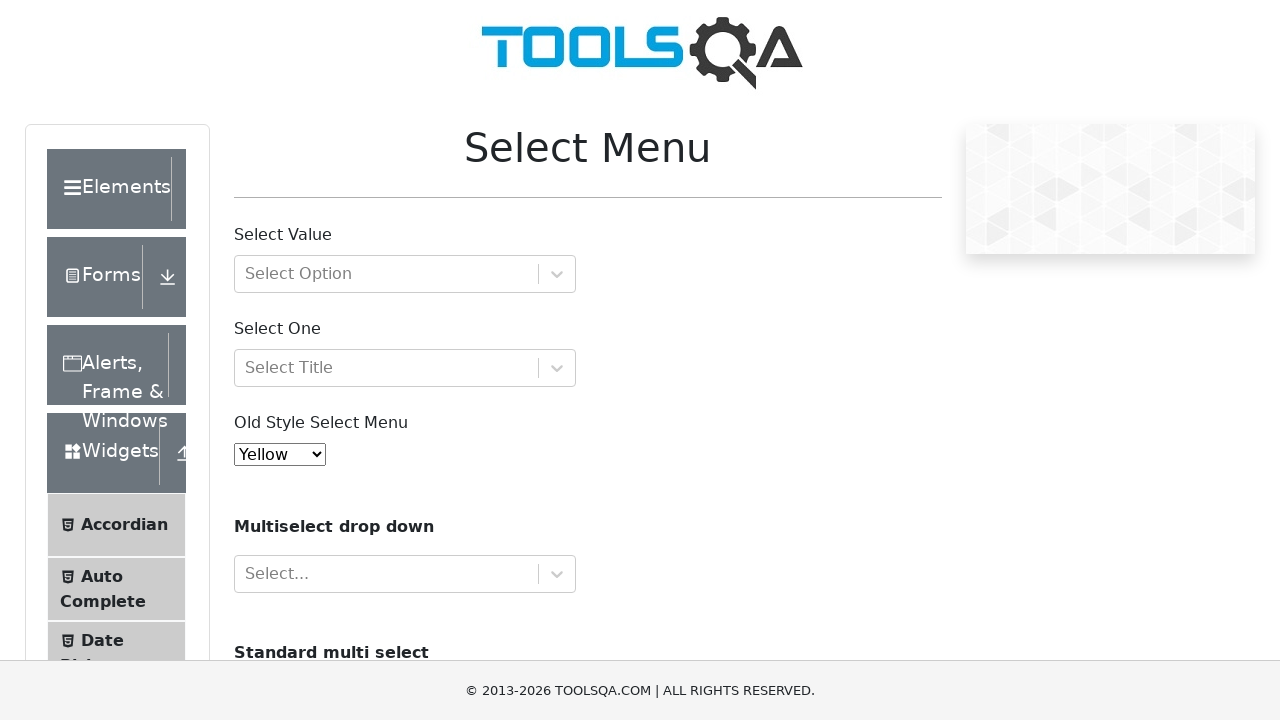